Tests browser alert handling by clicking a button that triggers a JavaScript alert and then accepting/dismissing the alert dialog.

Starting URL: https://formy-project.herokuapp.com/switch-window

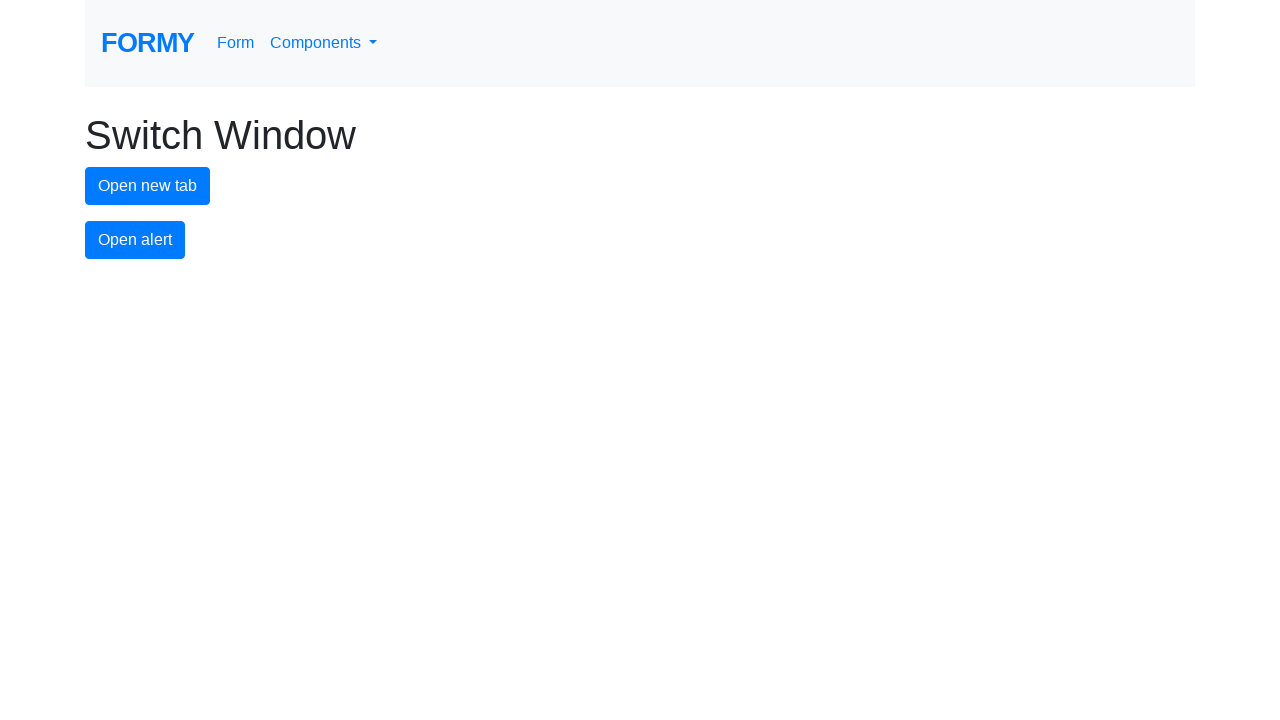

Clicked alert button to trigger JavaScript alert at (135, 240) on #alert-button
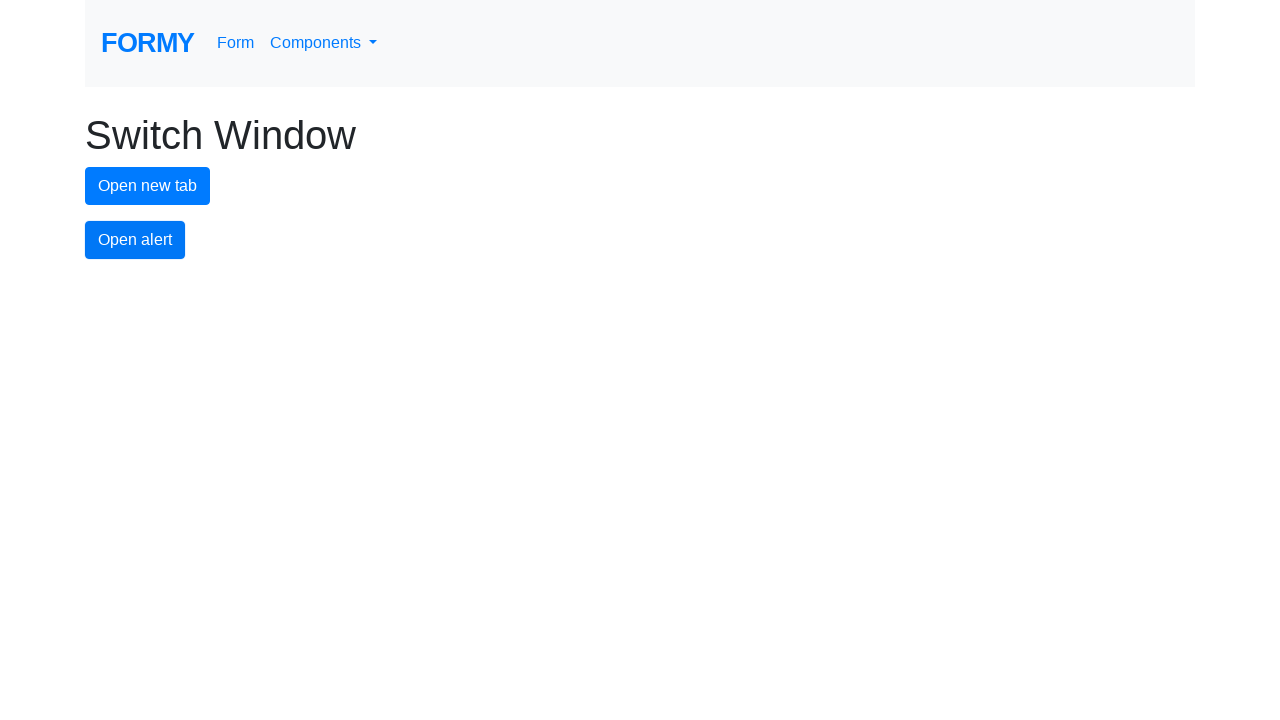

Set up dialog handler to accept alerts
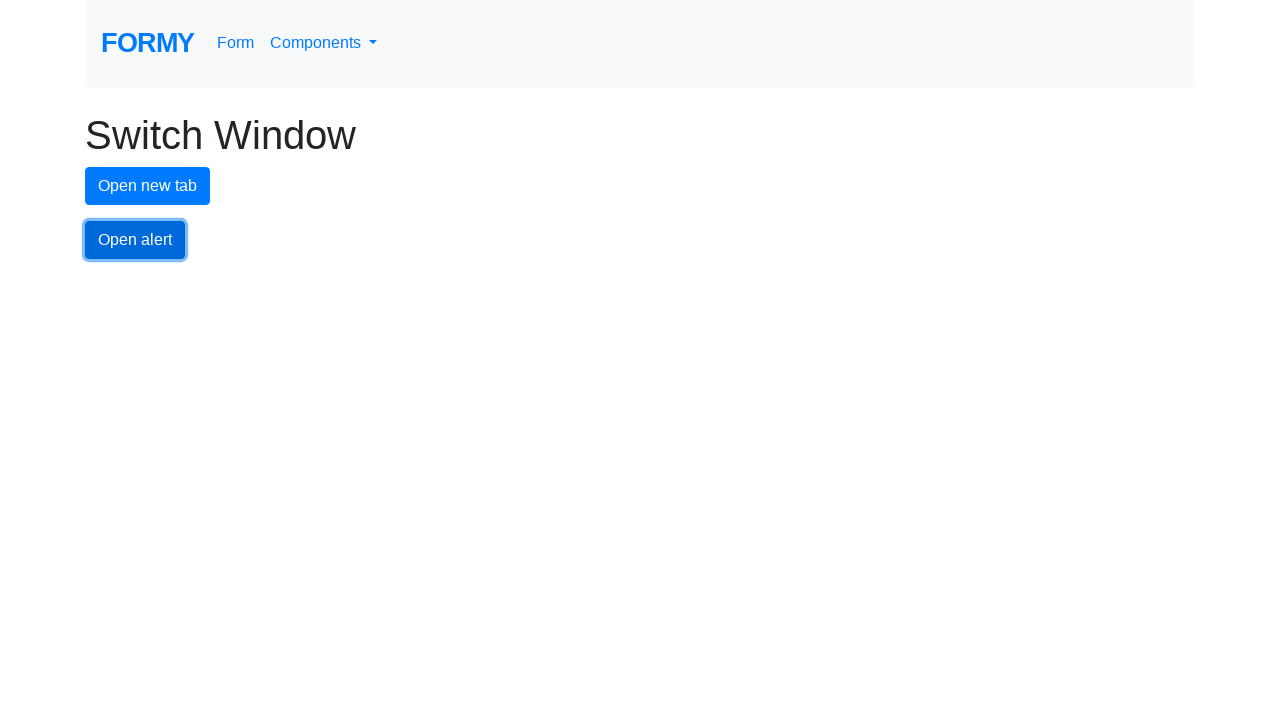

Set up one-time dialog handler to accept next alert
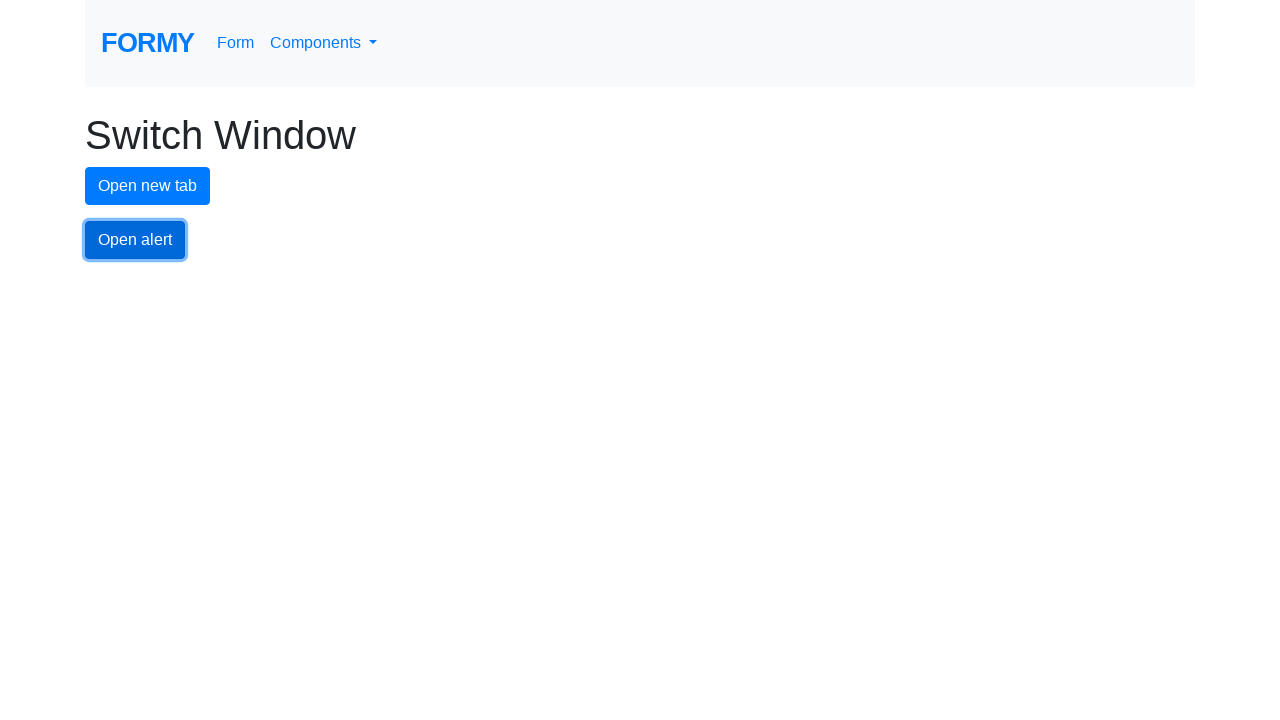

Clicked alert button and accepted the alert dialog at (135, 240) on #alert-button
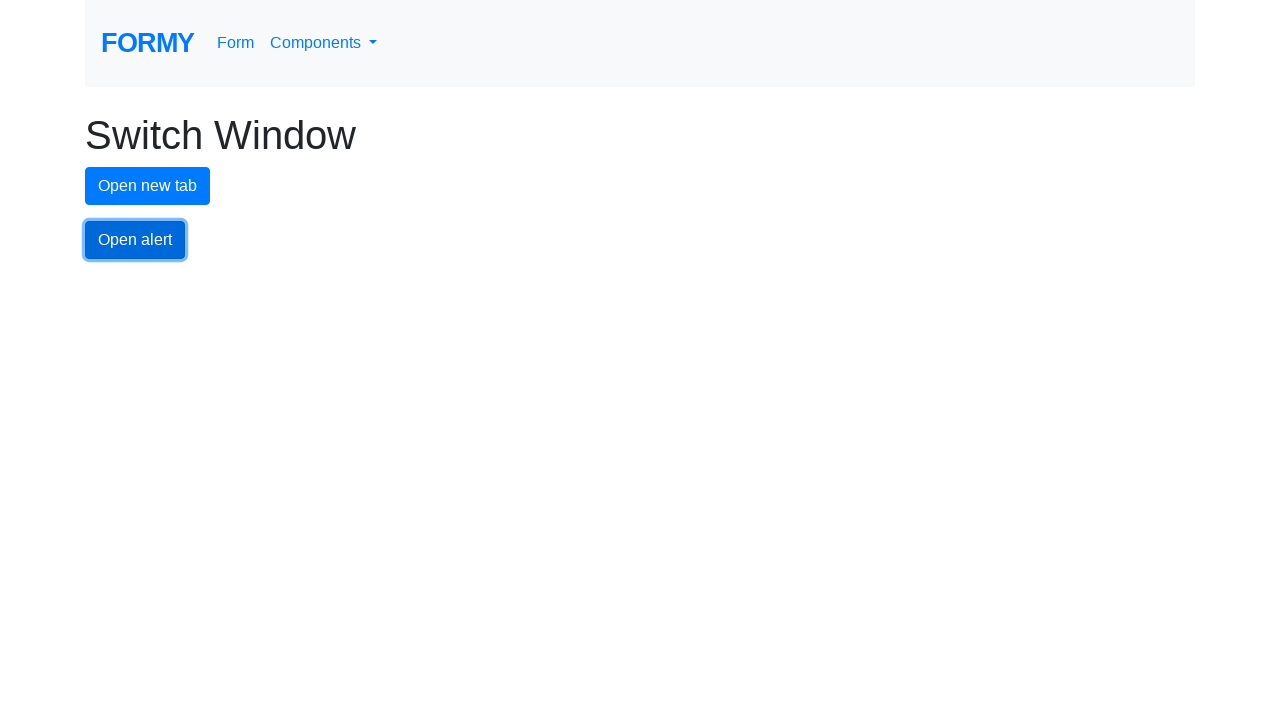

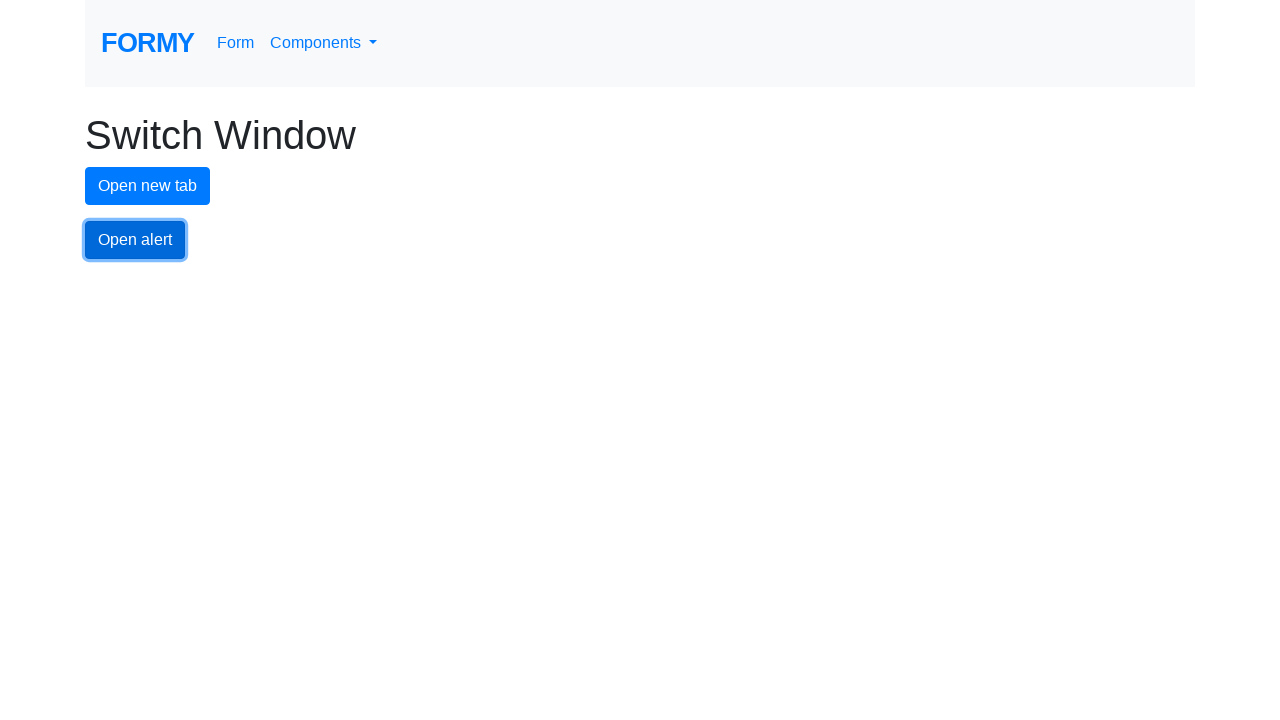